Navigates to a Korean school timetable website, searches for a specific school, selects it, and retrieves the list of available class options from a dropdown menu.

Starting URL: http://comci.net:4082/st

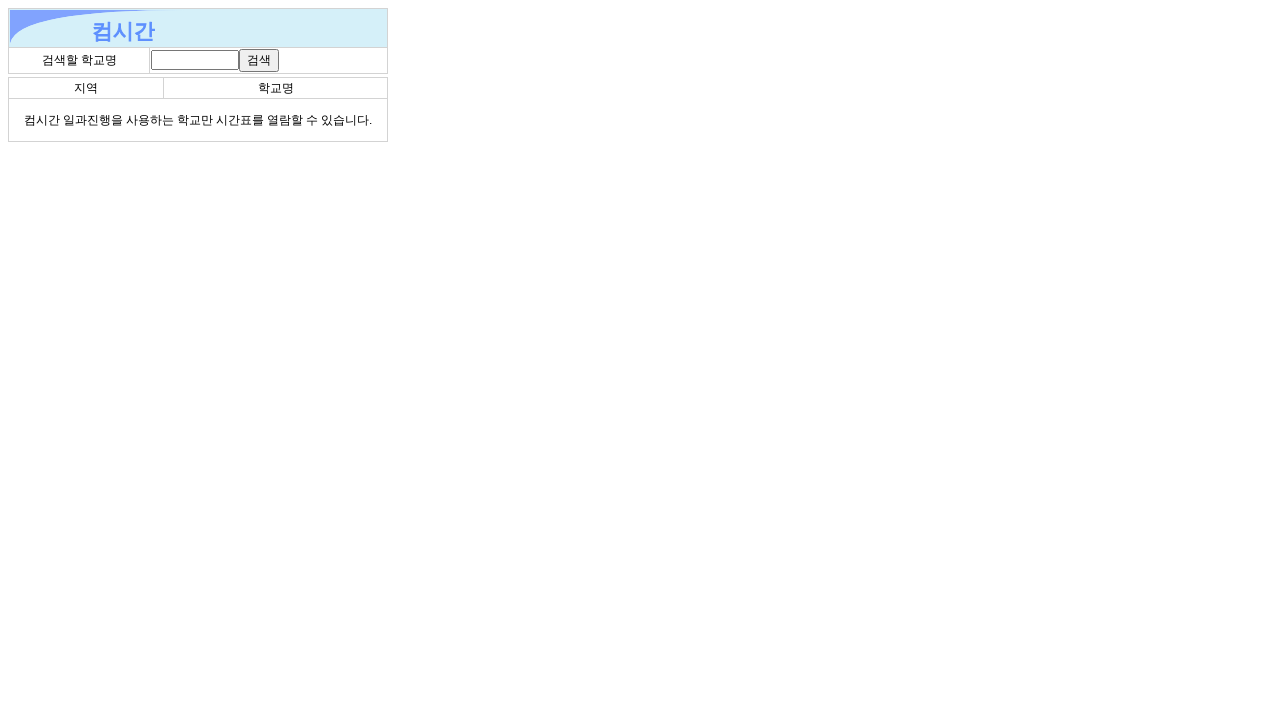

Filled school search field with '선린인터넷고' on #sc
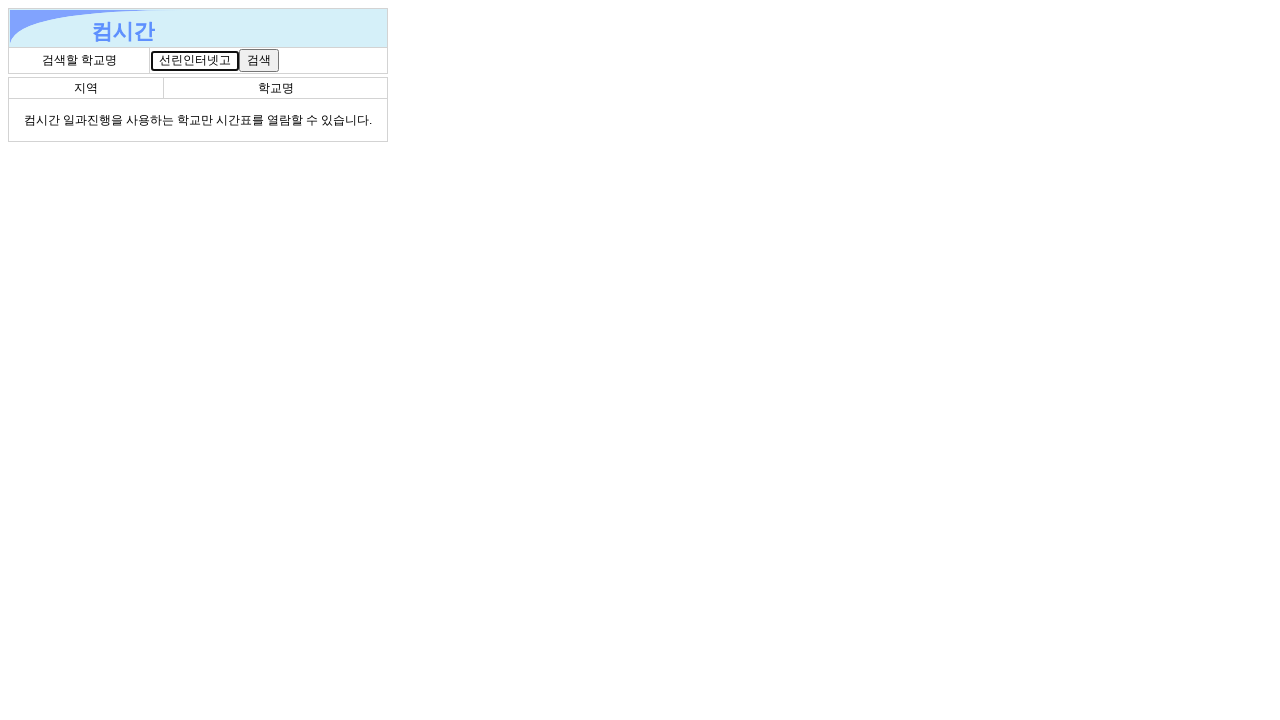

Executed school search script
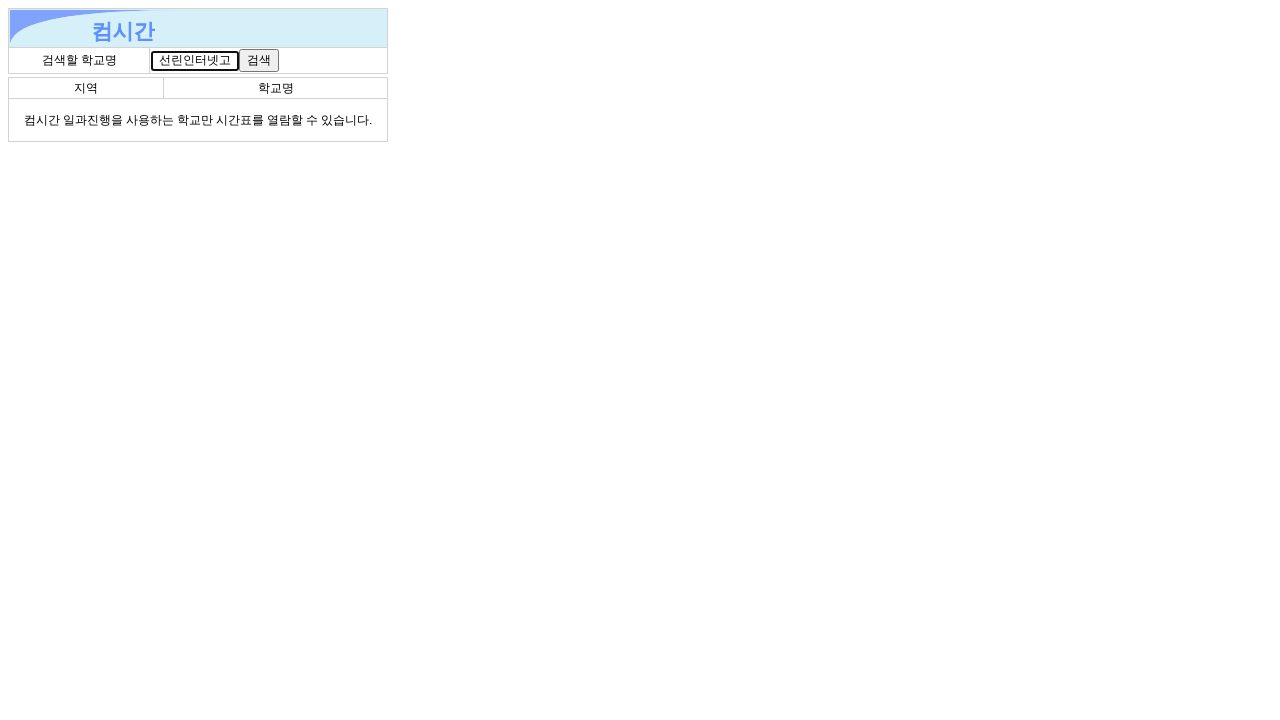

School search result appeared
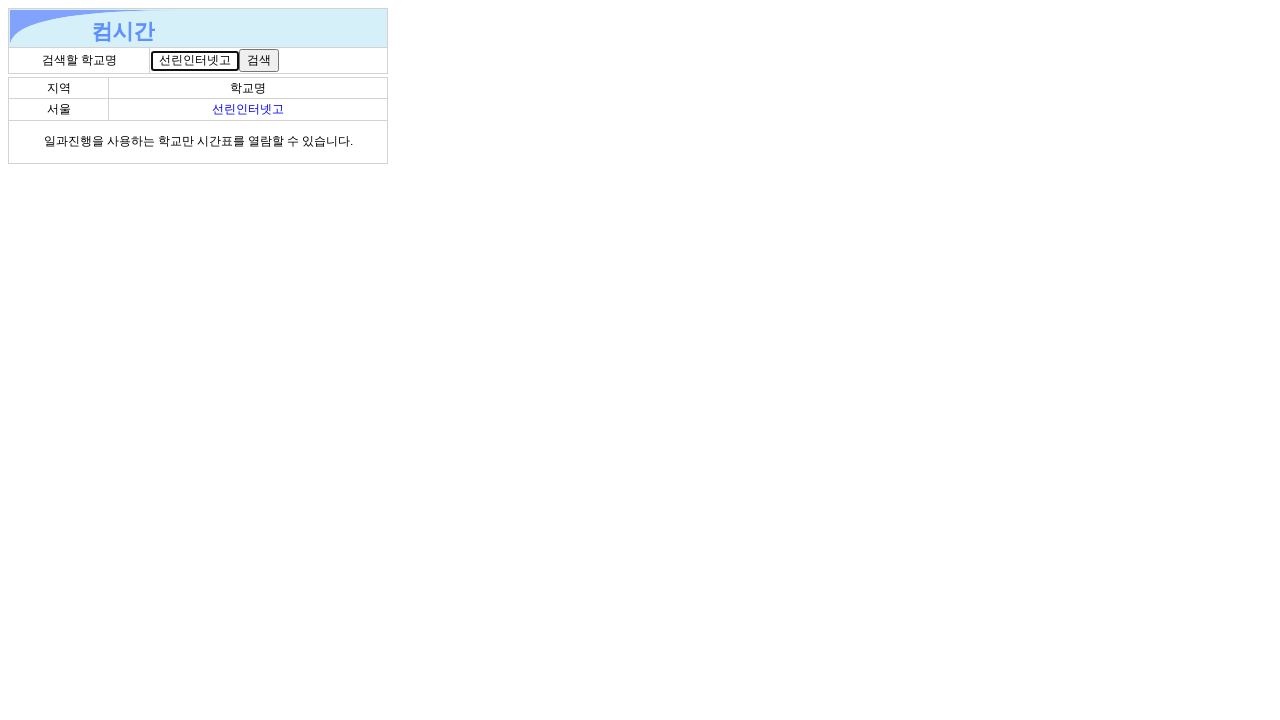

Clicked on '선린인터넷고' school result at (248, 109) on text=선린인터넷고
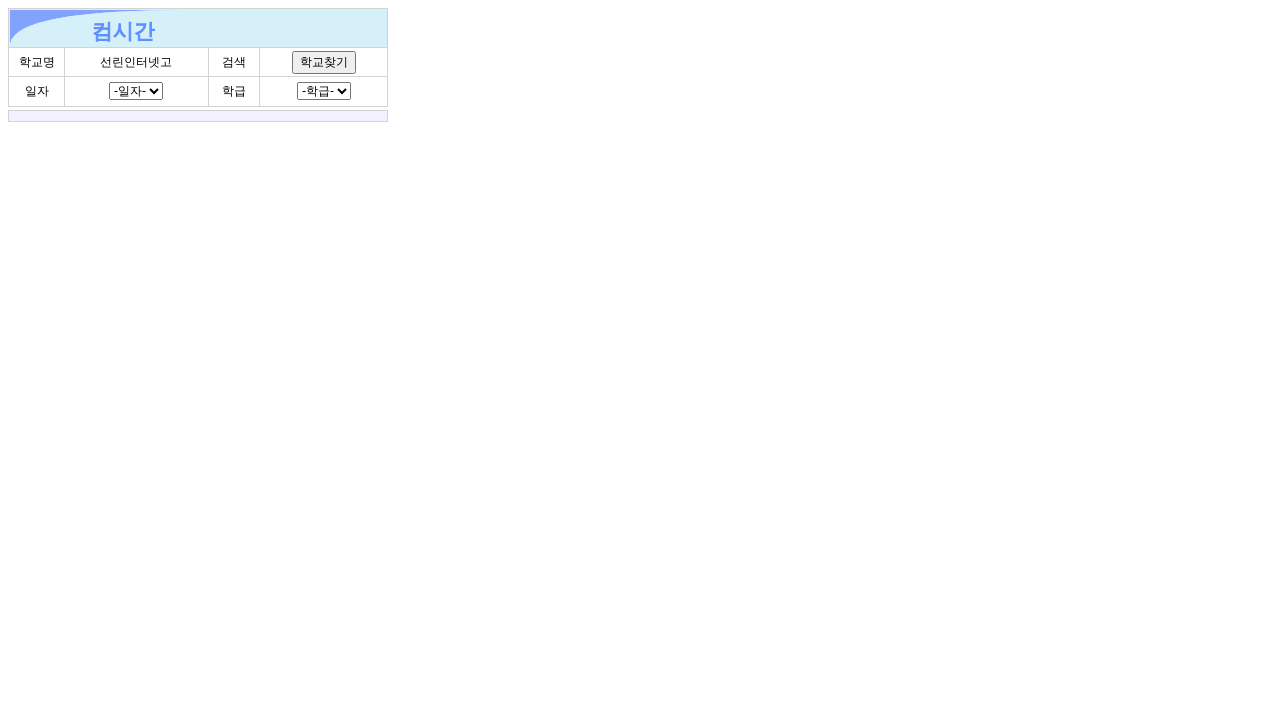

Executed school display script with ID 41896
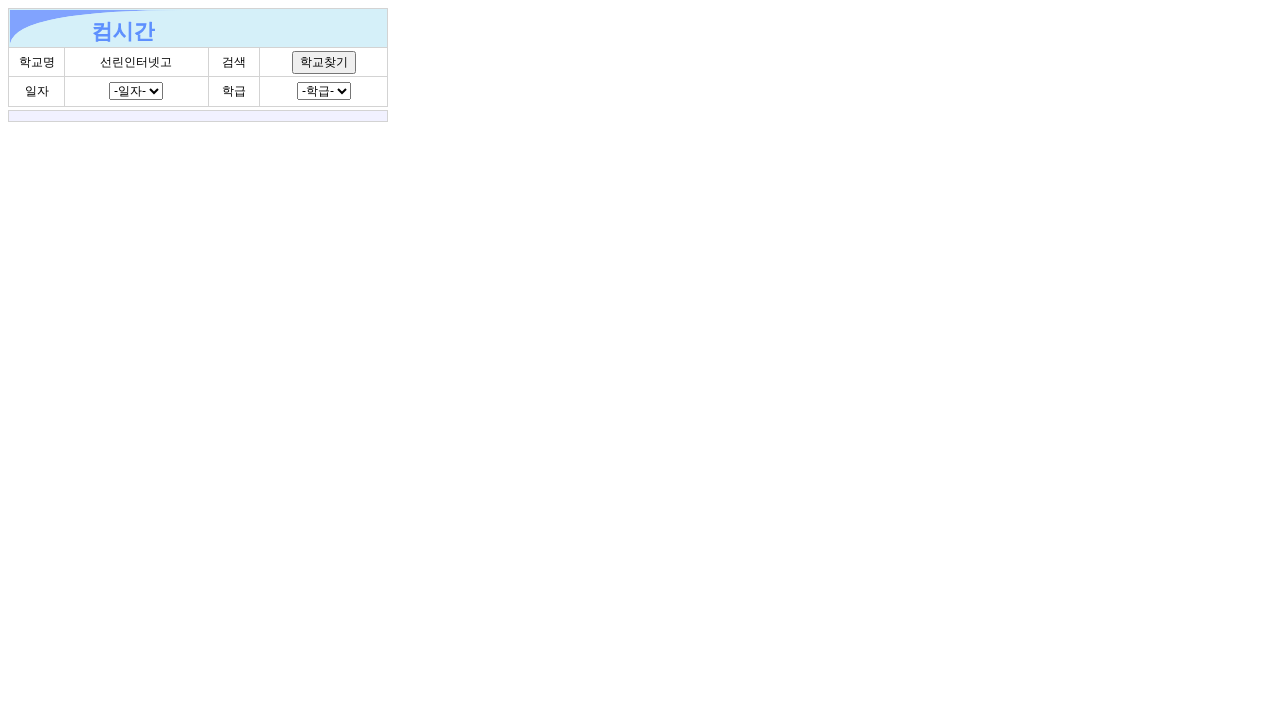

Class dropdown populated with class options including '1-1'
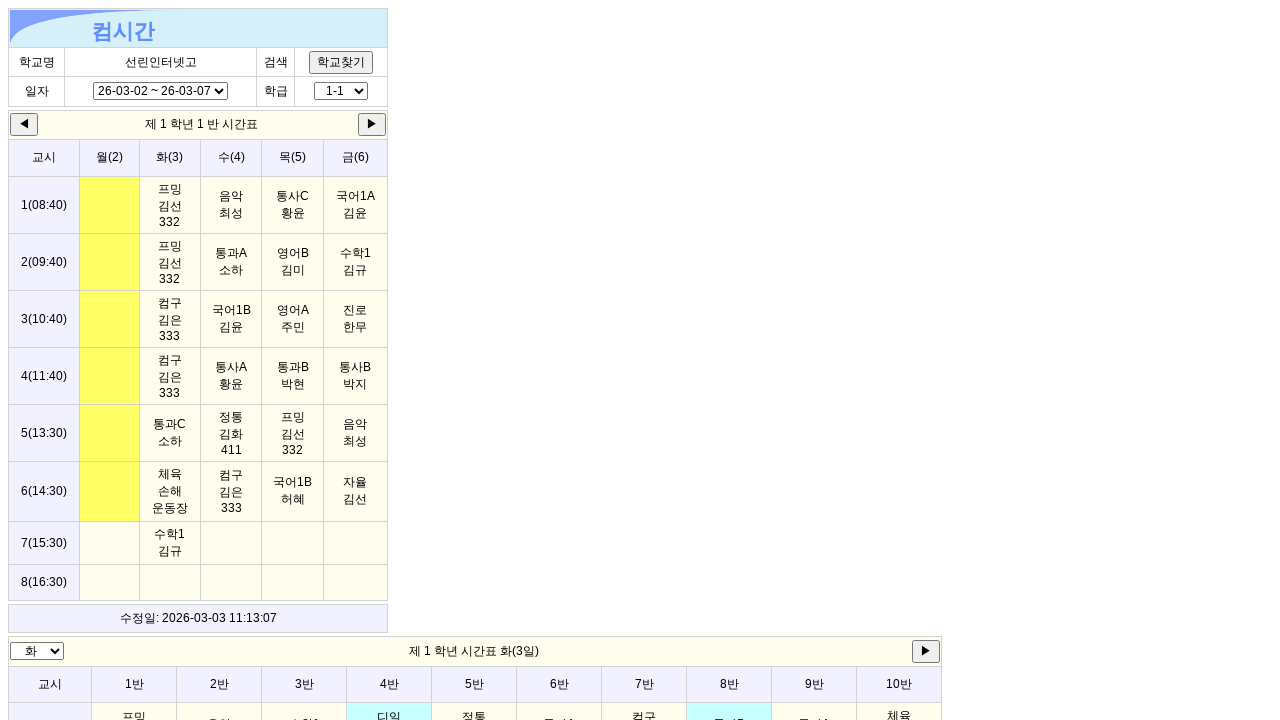

Class dropdown element is visible
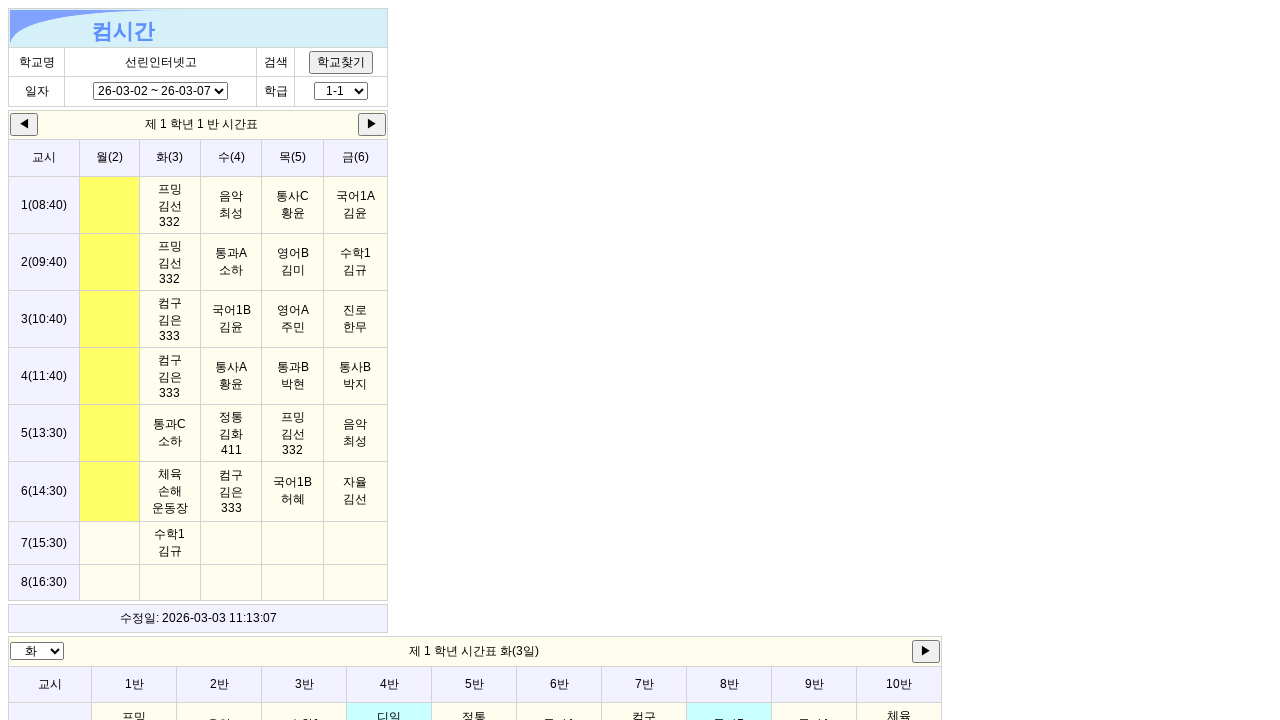

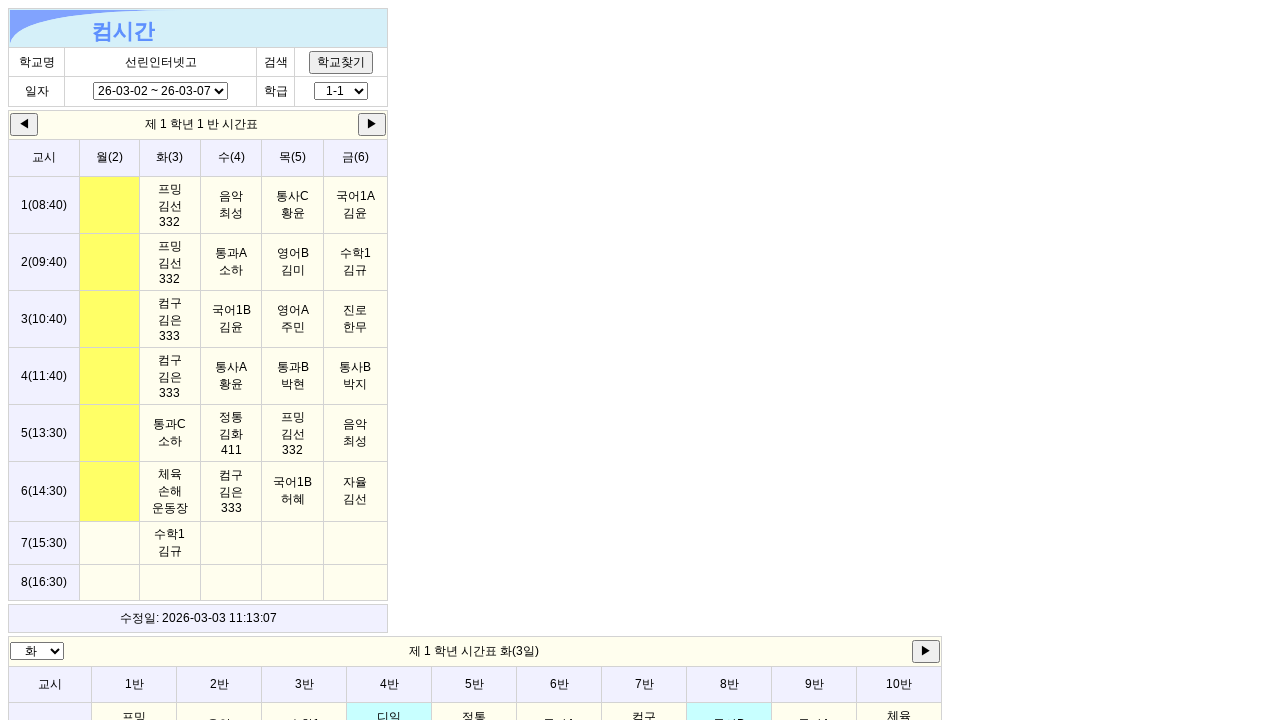